Tests the search functionality by entering a search value and verifying results

Starting URL: https://demoqa.com/webtables

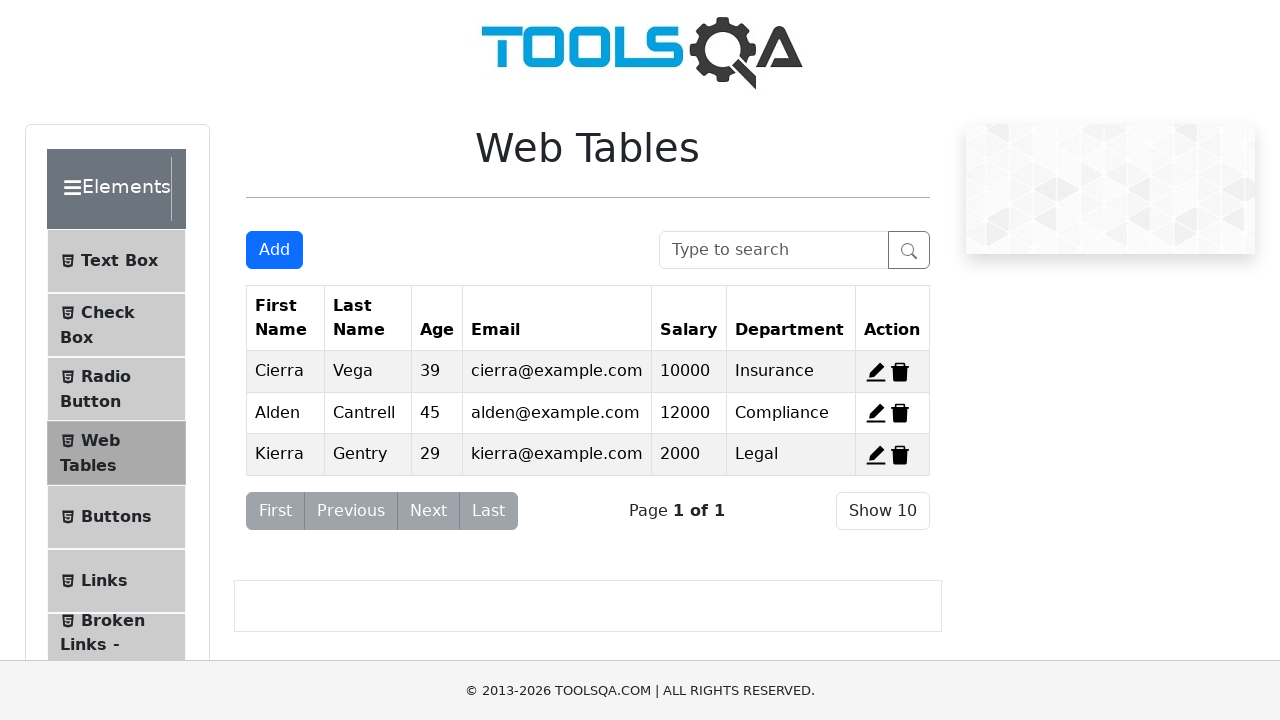

Filled search box with value '39' on #searchBox
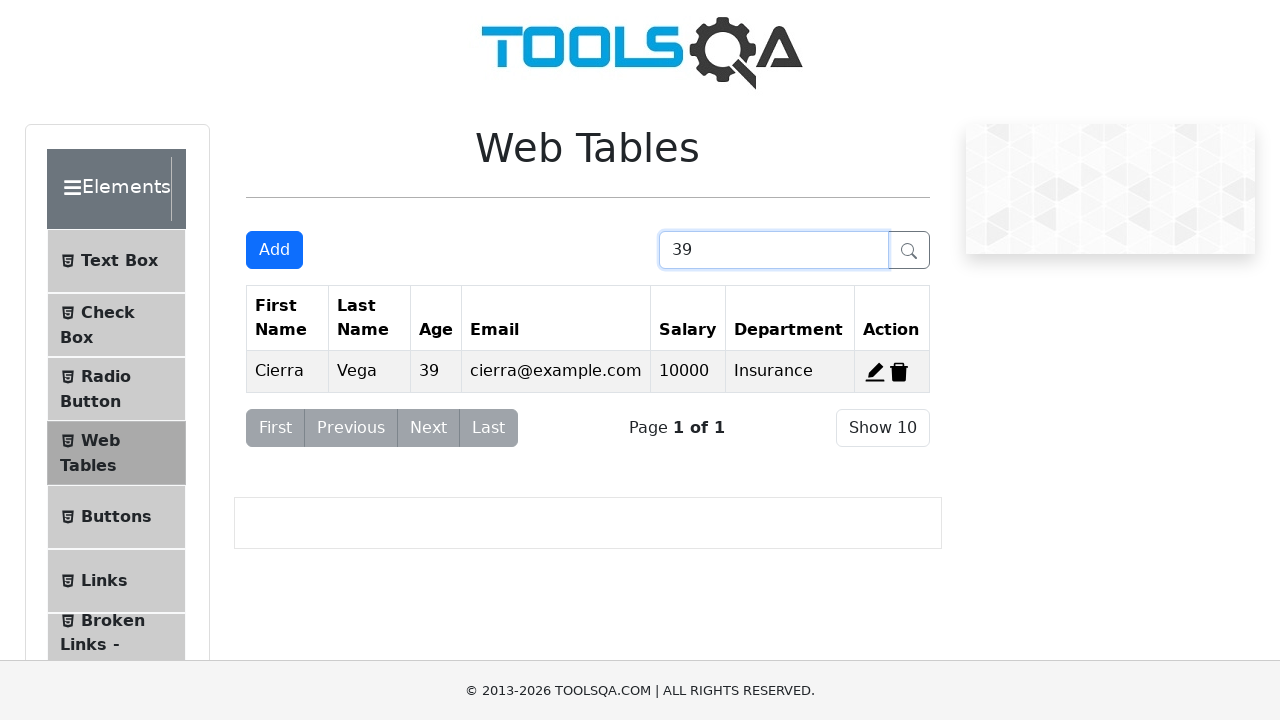

Waited 500ms for search results to update
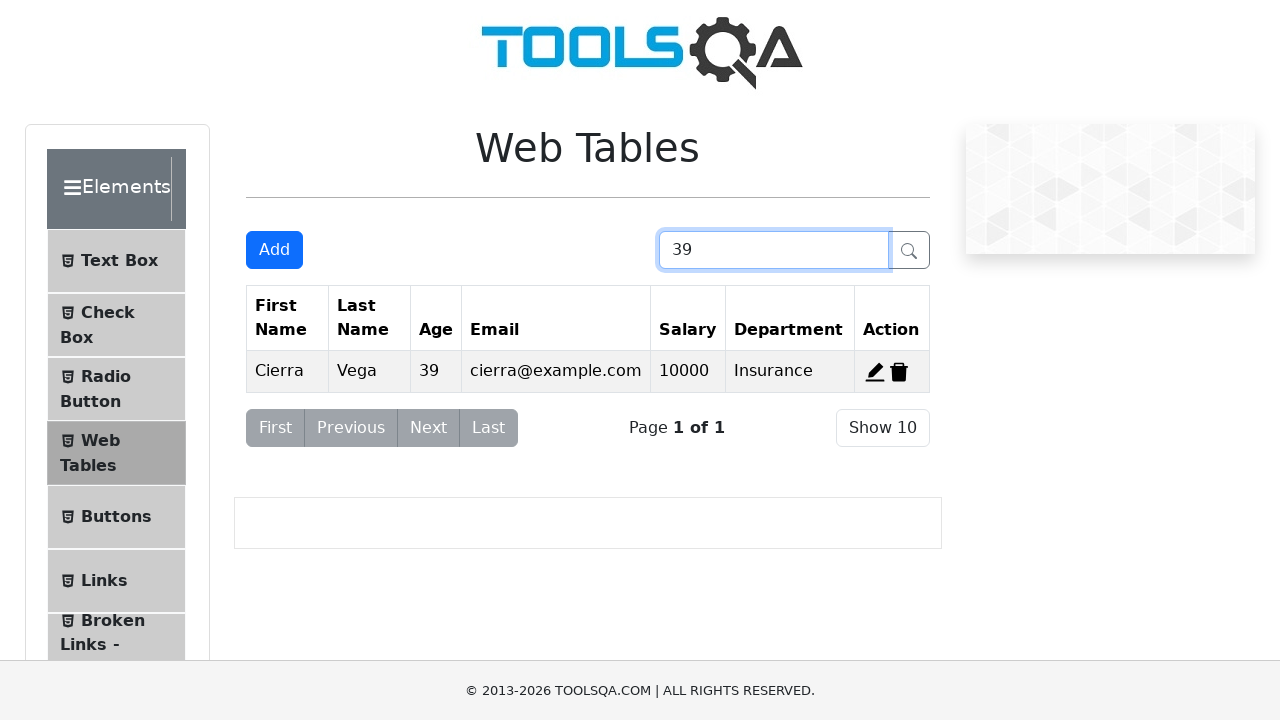

Retrieved all table data cells from search results
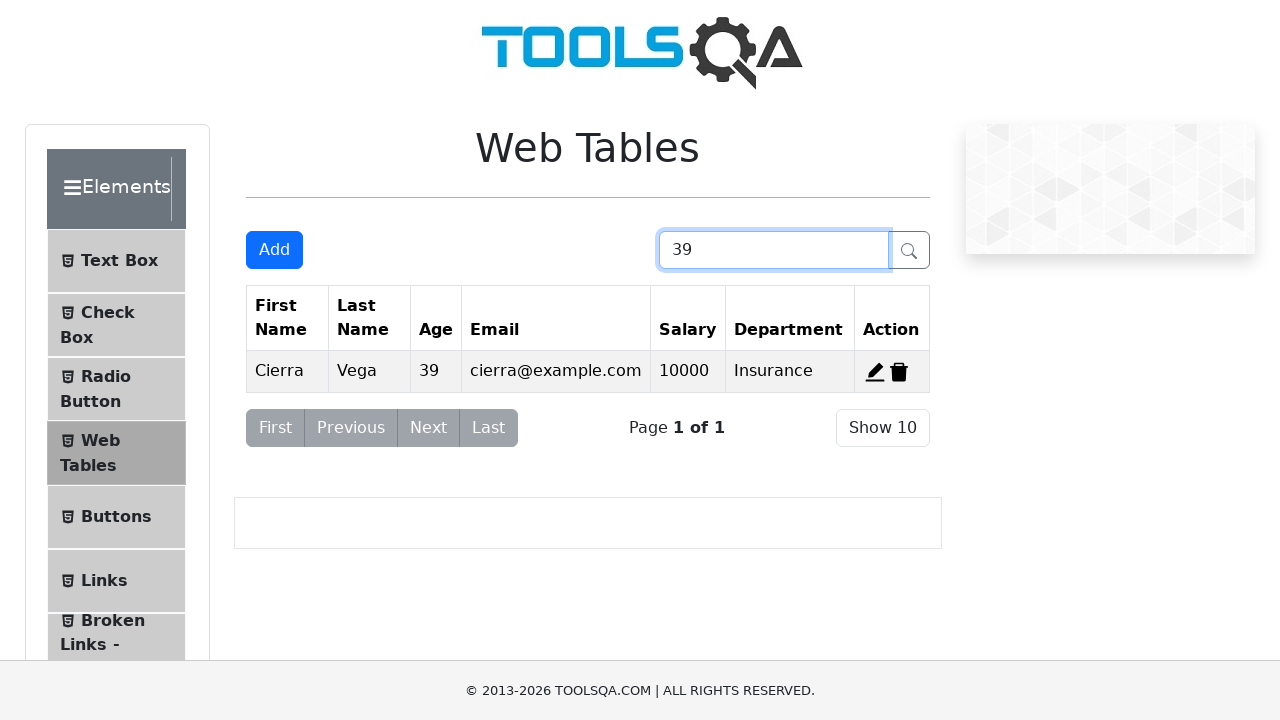

Search value '39' not found in any table records
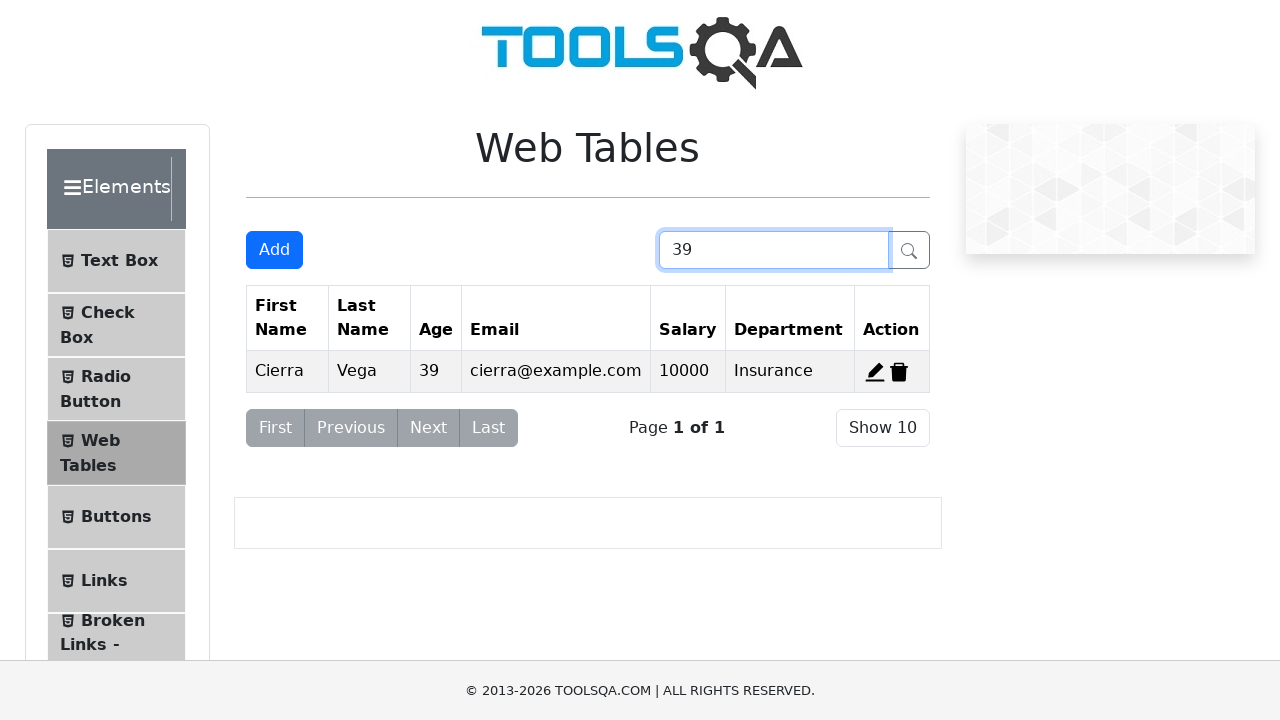

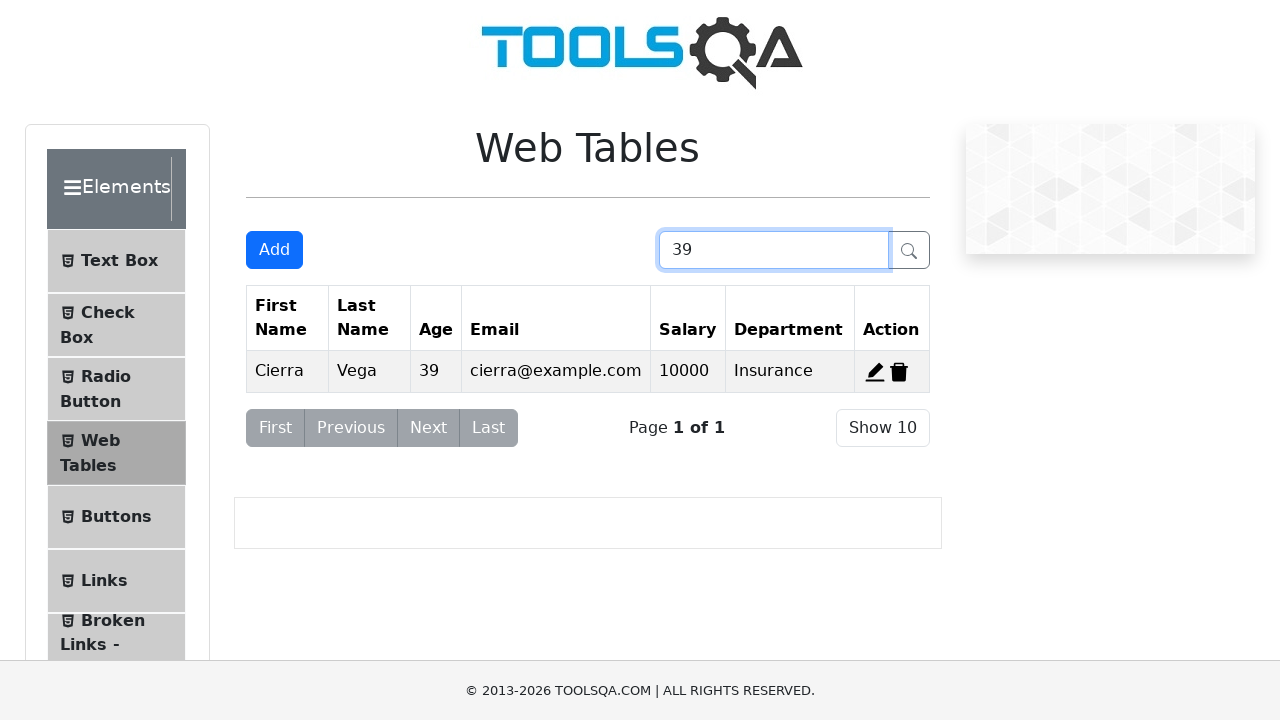